Tests browser alert handling by clicking a tab, triggering an alert, and dismissing it

Starting URL: https://demo.automationtesting.in/Alerts.html

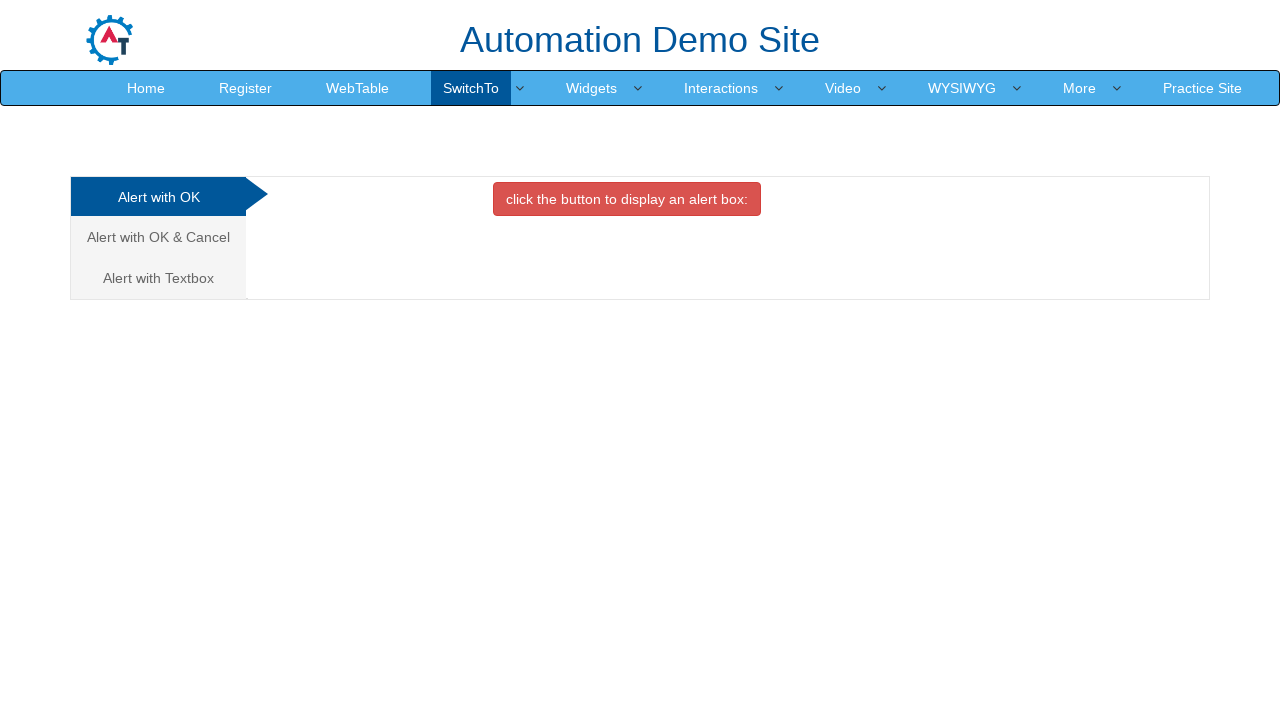

Clicked on the second tab in the navigation at (160, 237) on ul.nav.nav-tabs.nav-stacked li:nth-child(2)
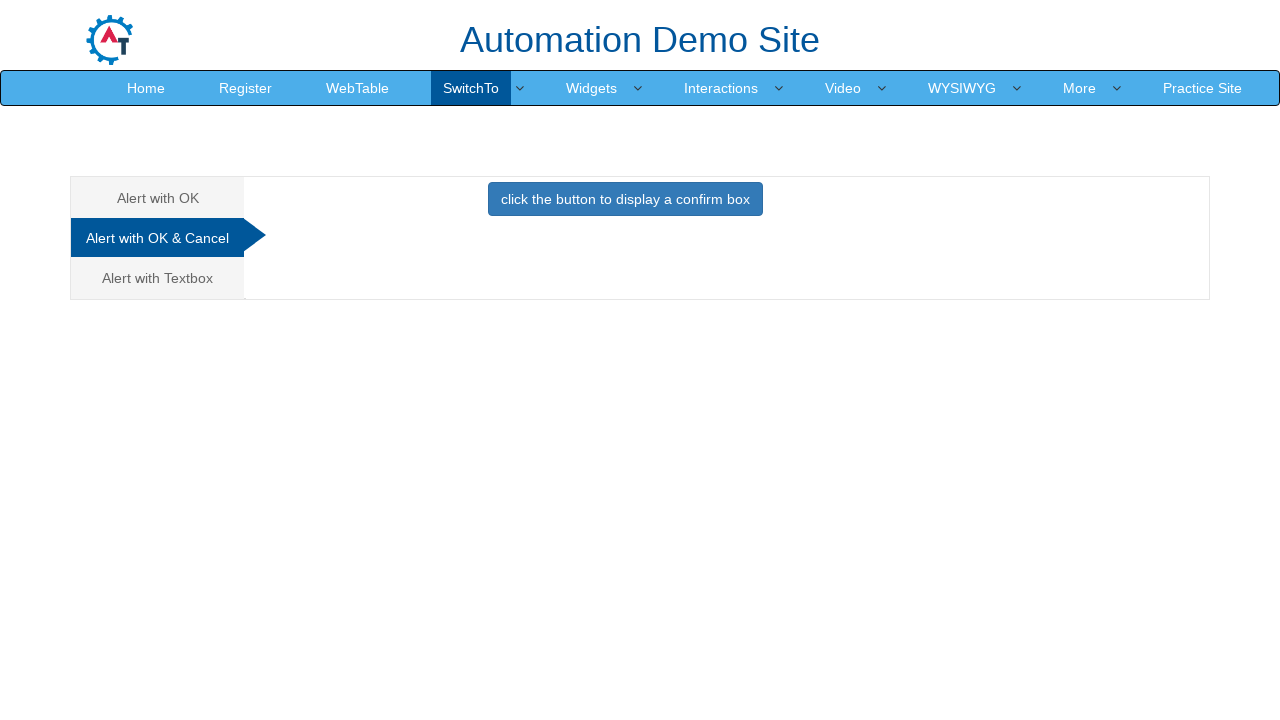

Clicked the primary button to trigger the alert at (625, 199) on button.btn.btn-primary
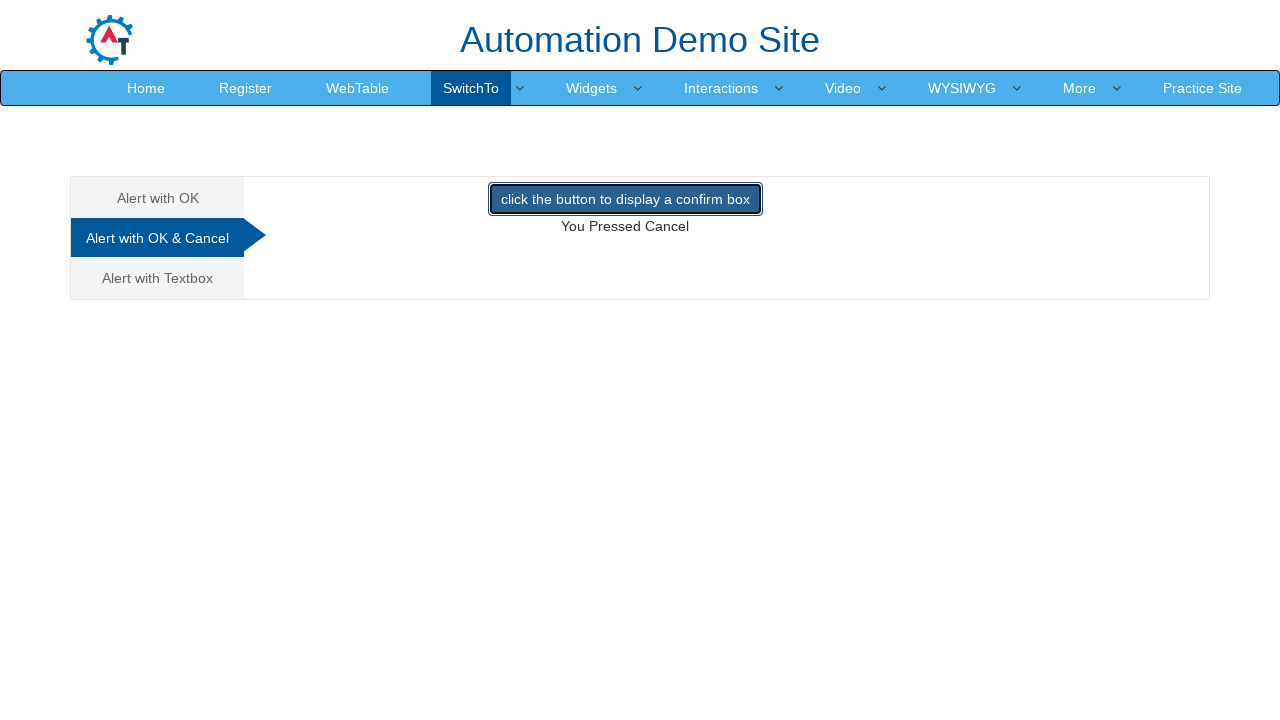

Set up dialog handler to dismiss alerts
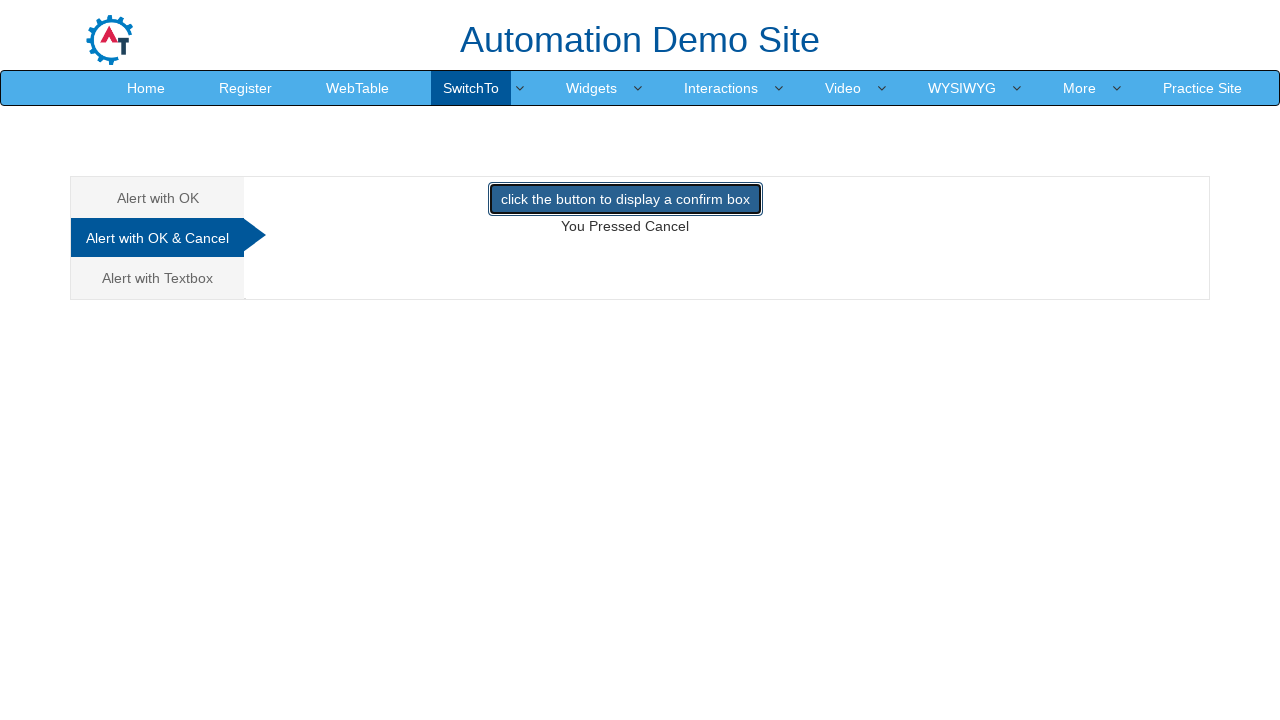

Waited for alert to appear
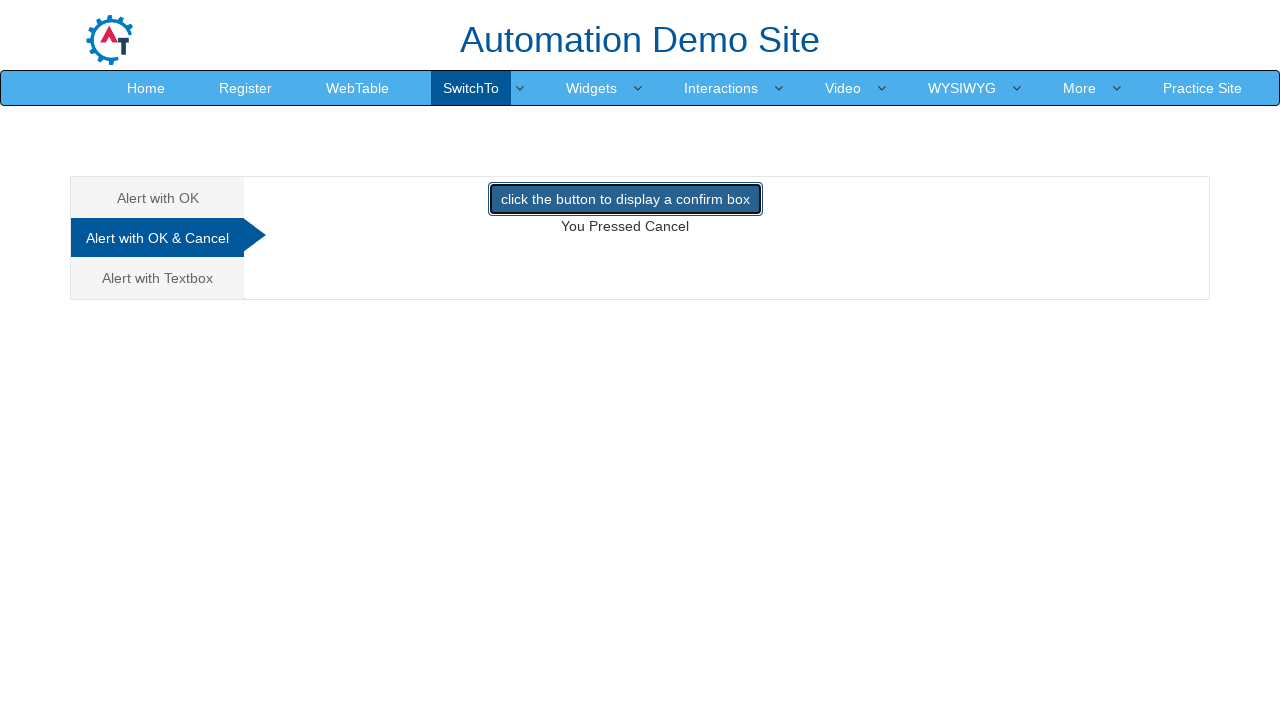

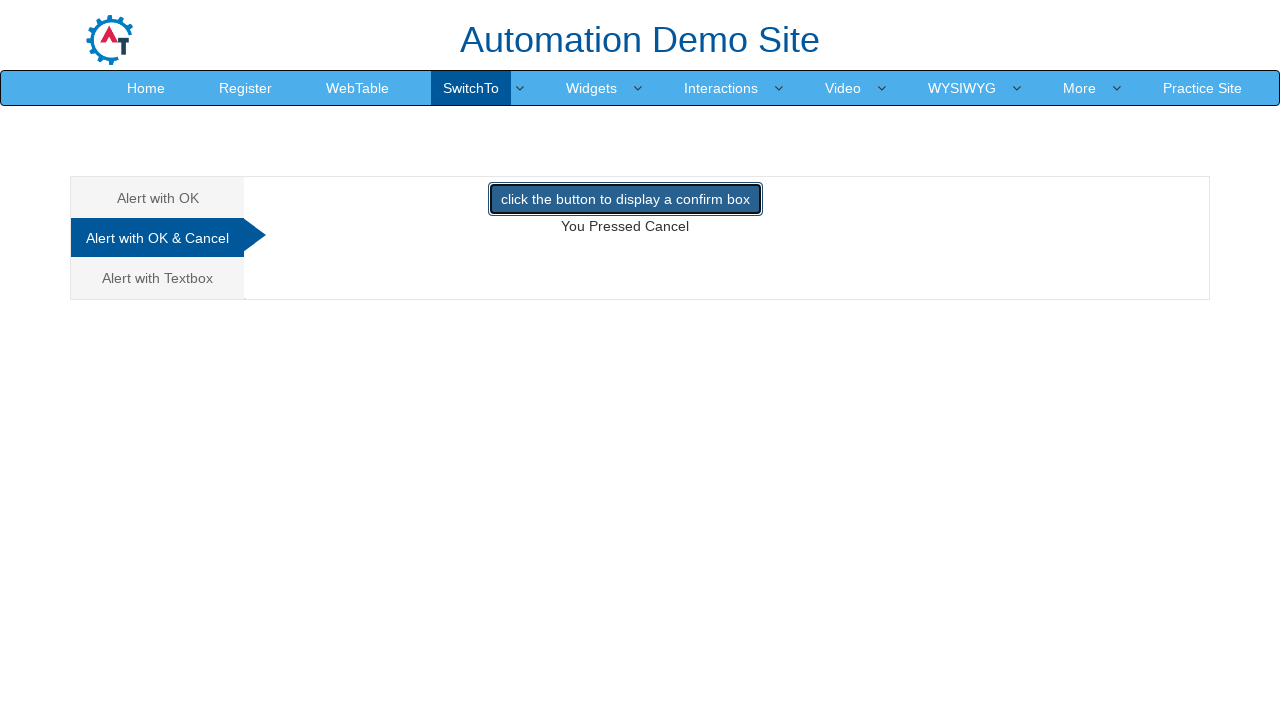